Solves a mathematical problem by extracting a value from the page, calculating the result using a logarithmic formula, and submitting the answer along with checkbox and radio button selections

Starting URL: http://suninjuly.github.io/math.html

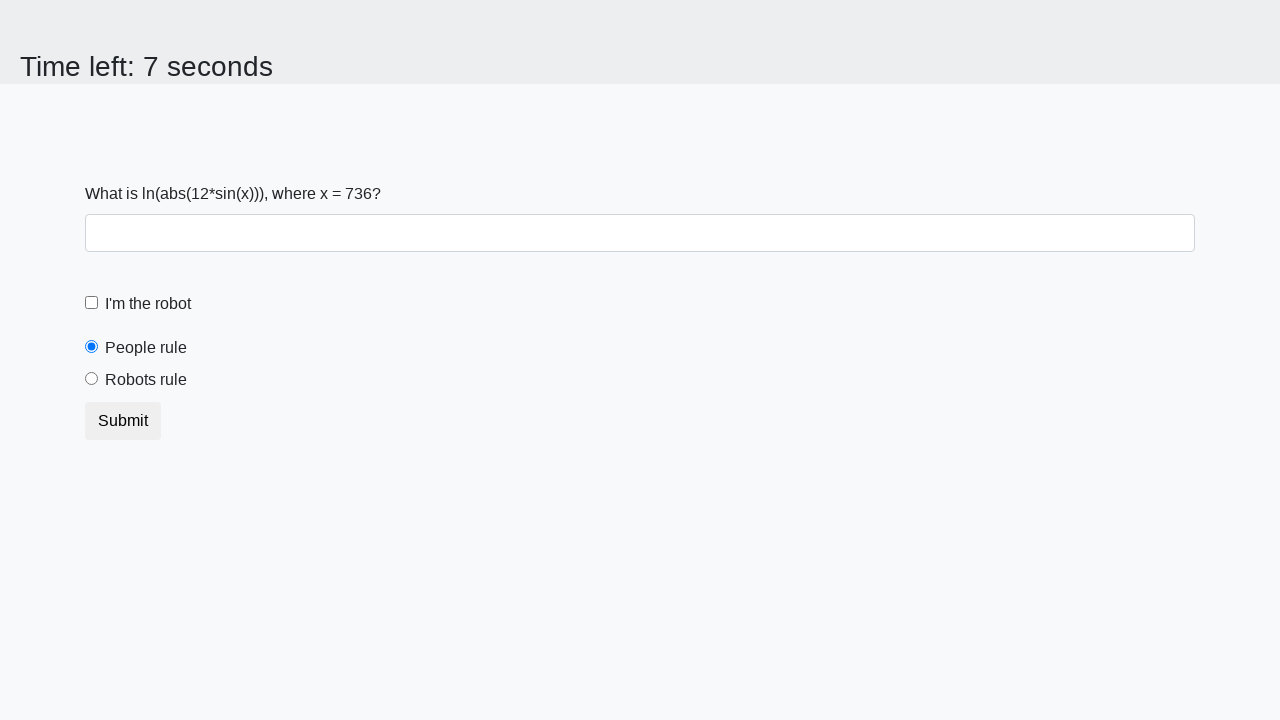

Located the input value element
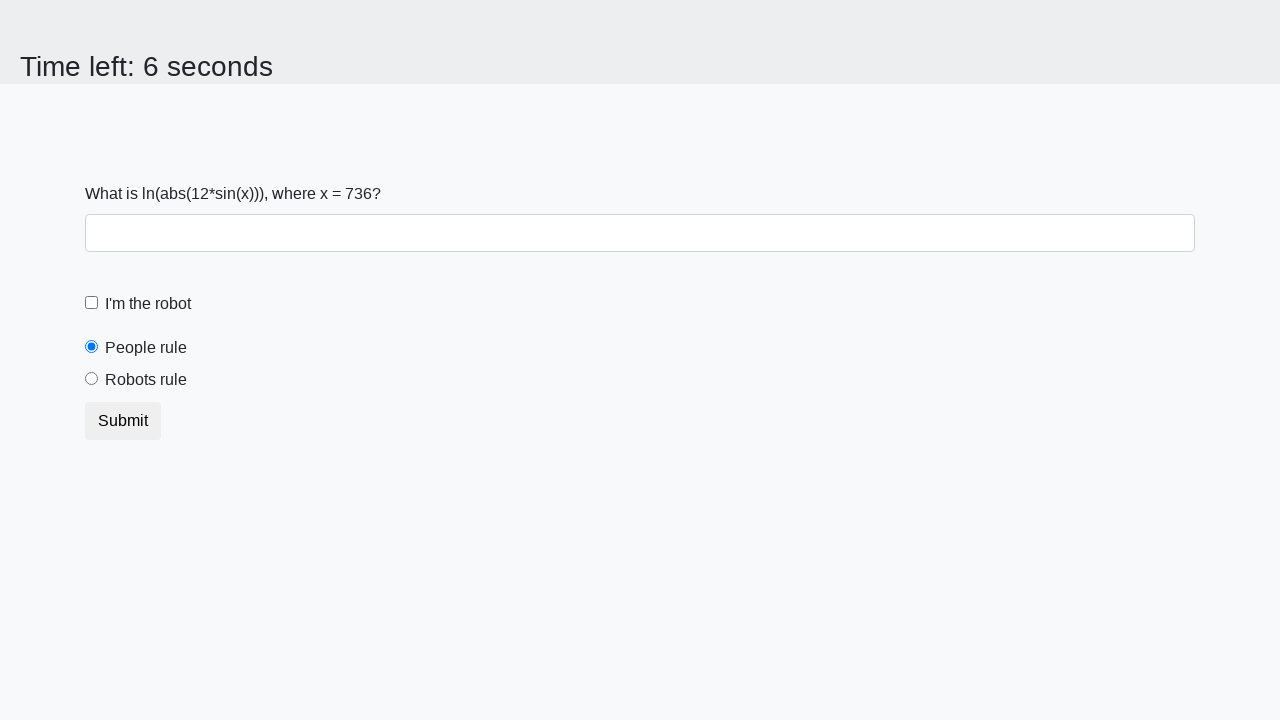

Extracted input value from page: 736
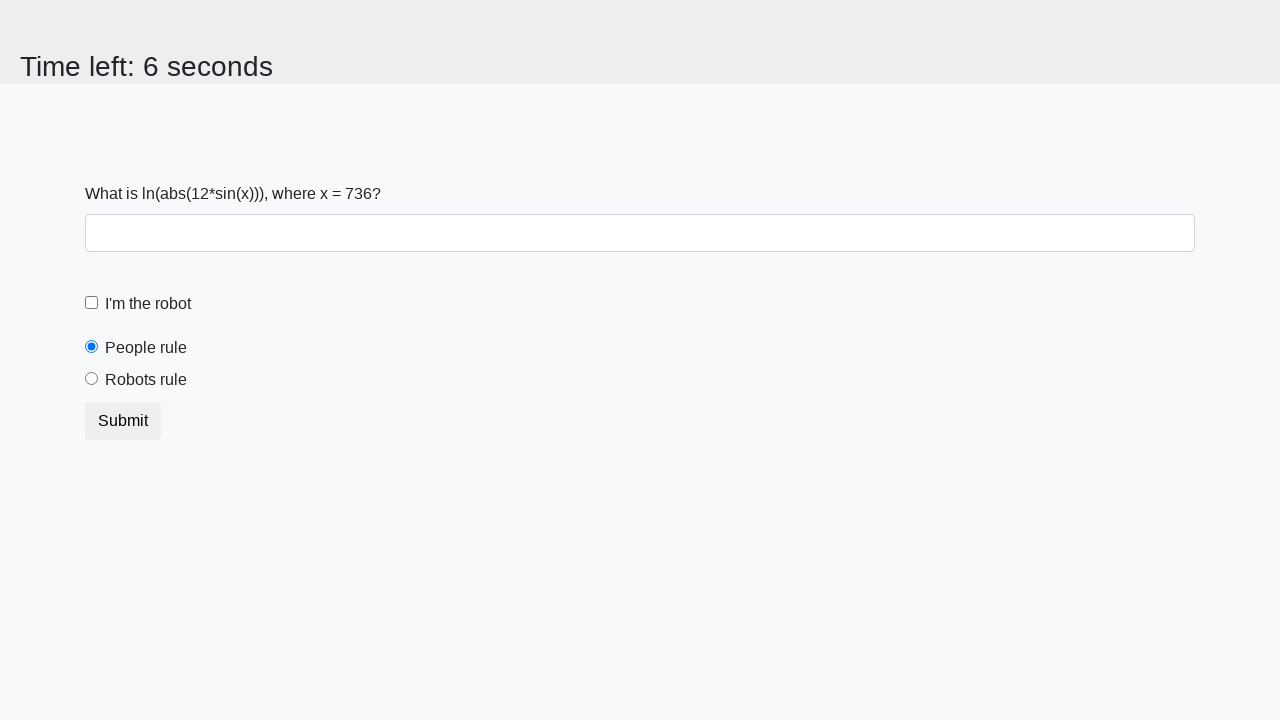

Calculated logarithmic result using formula: 2.213881675741487
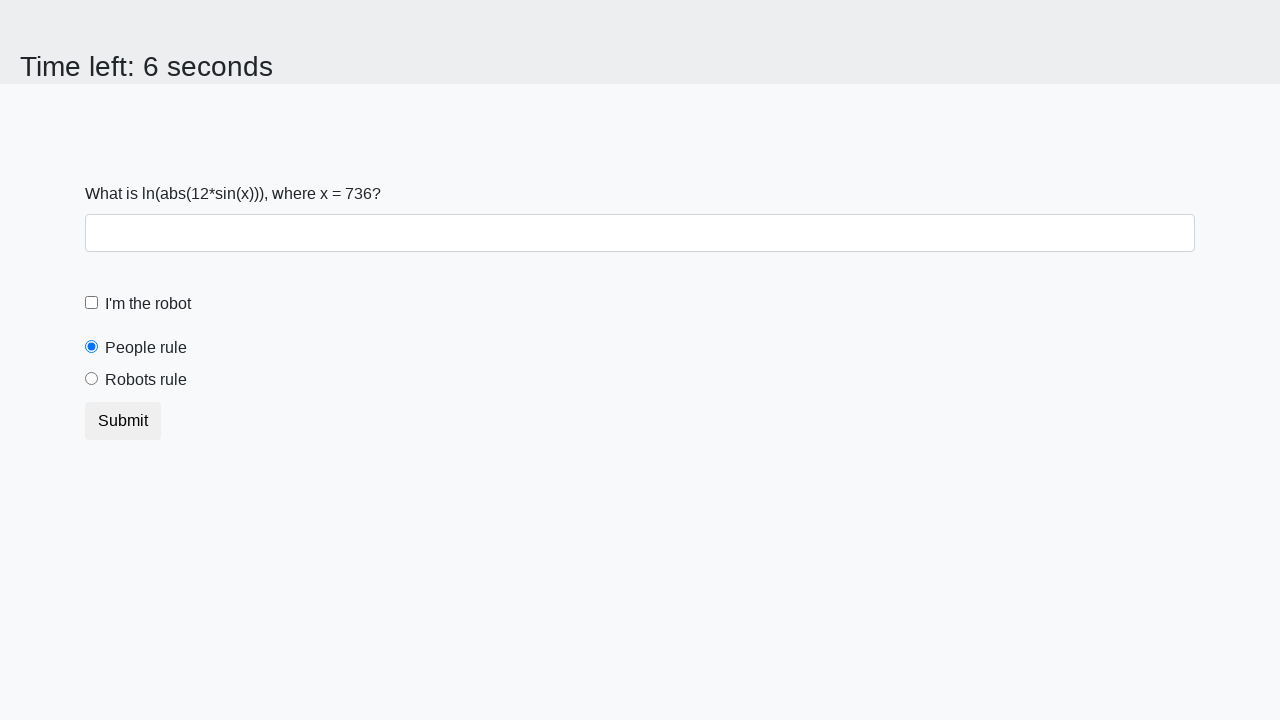

Filled answer field with calculated value: 2.213881675741487 on #answer
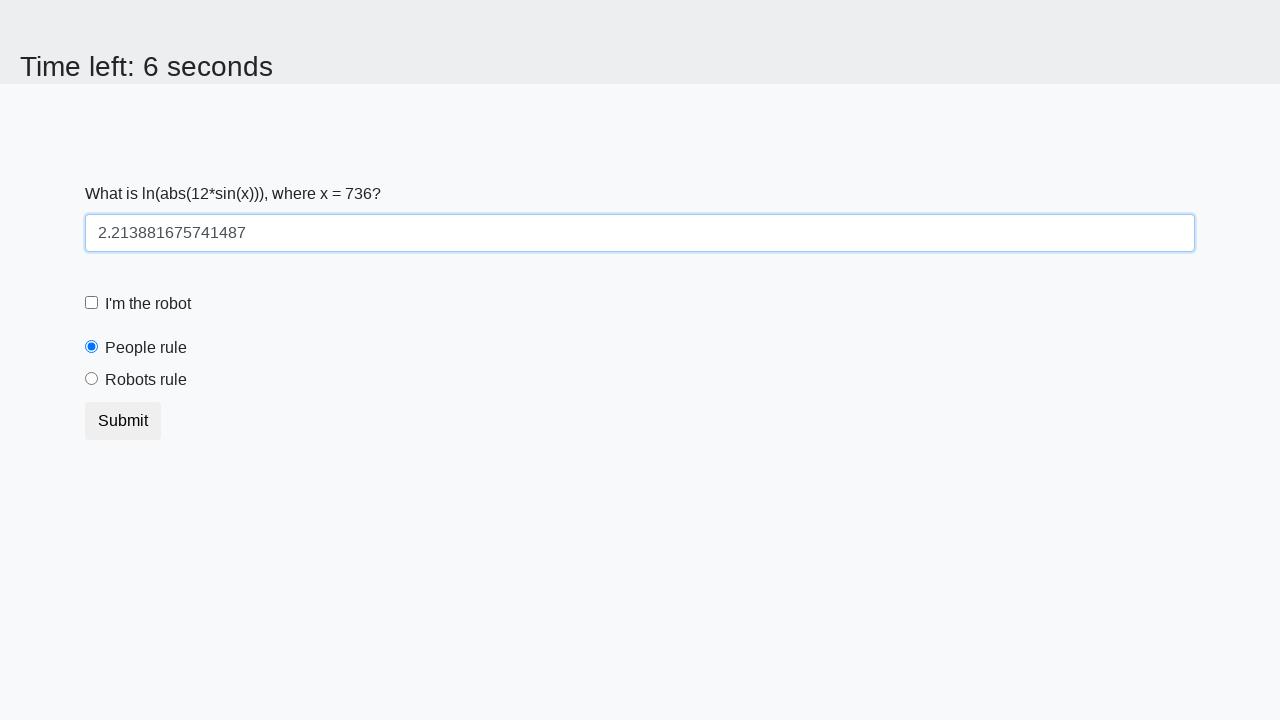

Clicked the checkbox at (148, 304) on .form-check-custom label
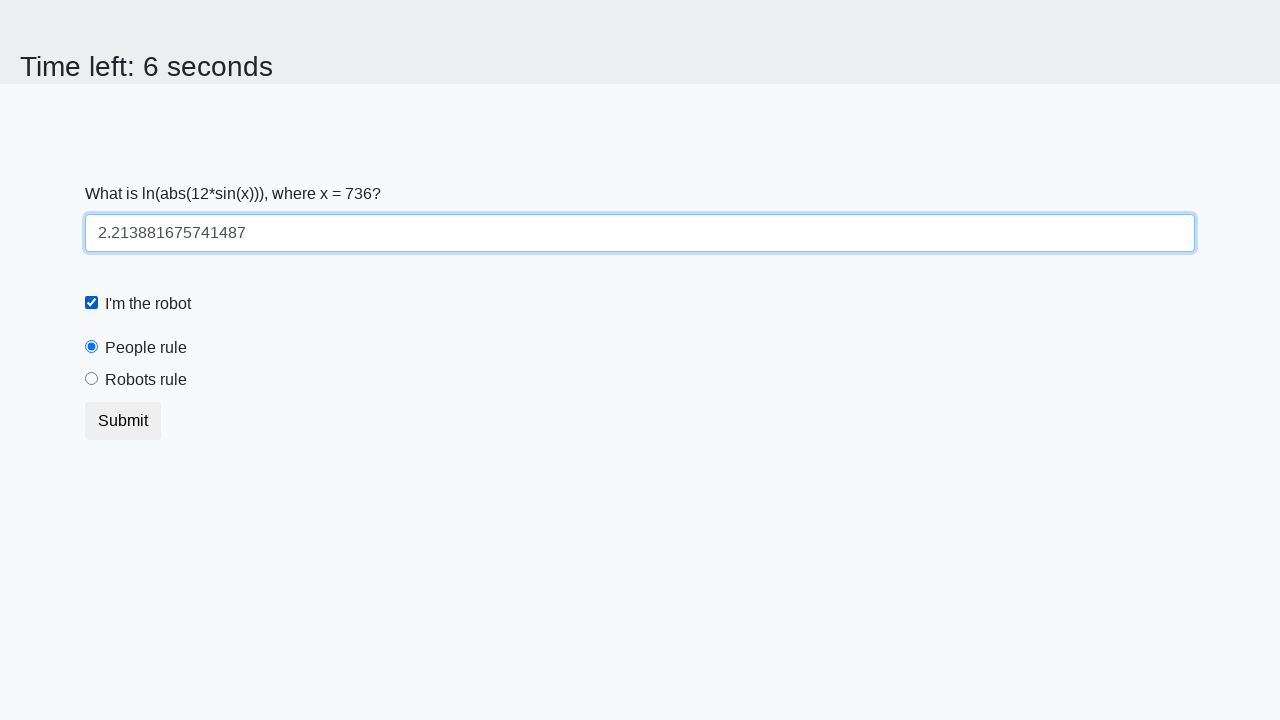

Clicked the radio button at (146, 380) on .form-radio-custom label
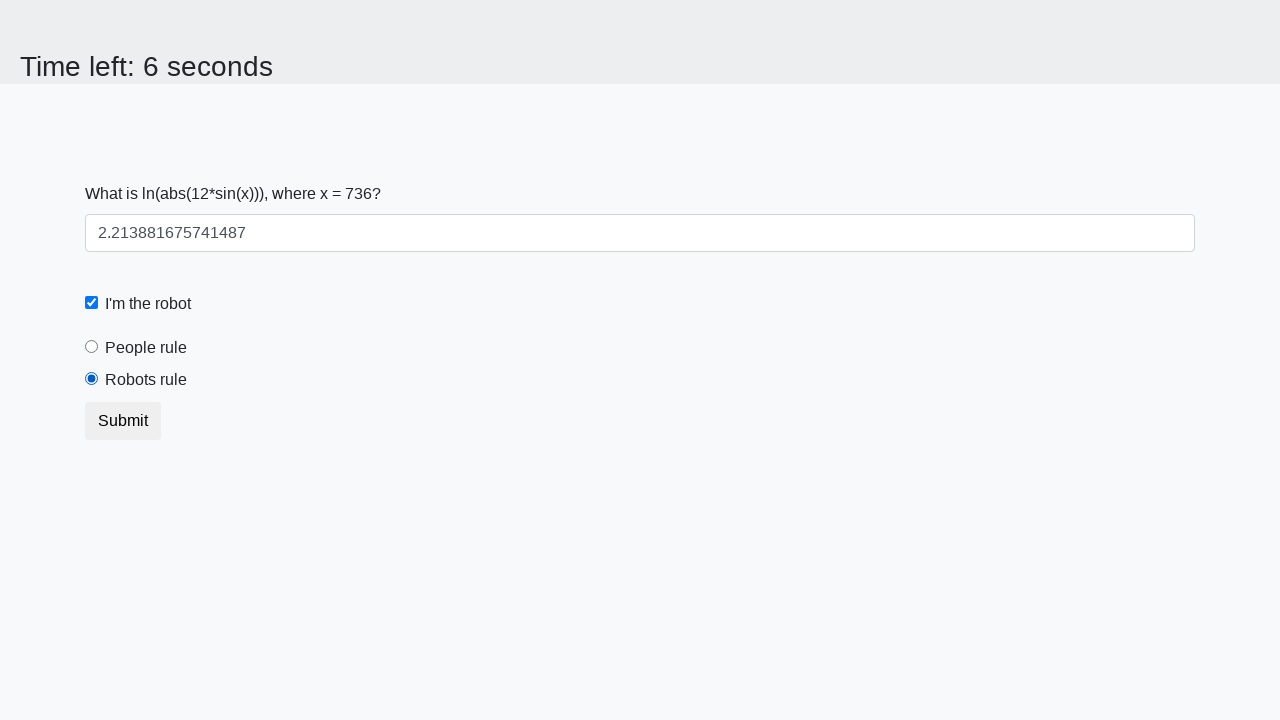

Submitted the form at (123, 421) on [type="submit"]
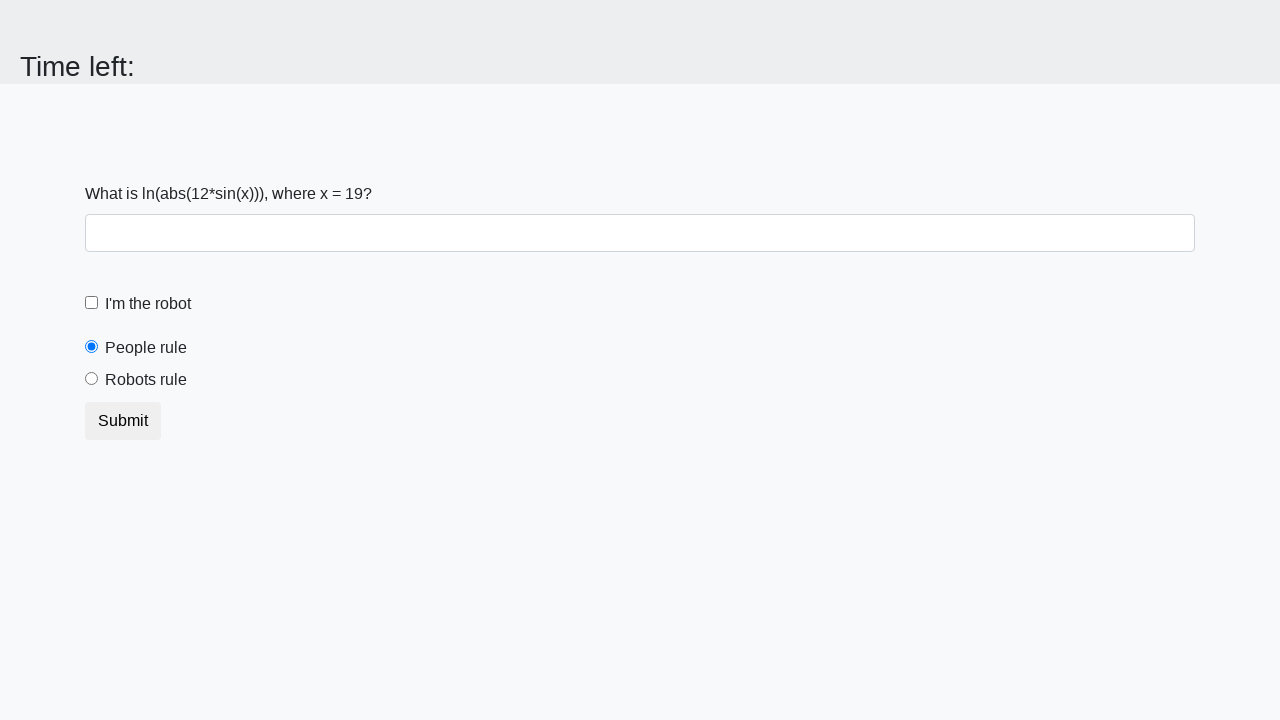

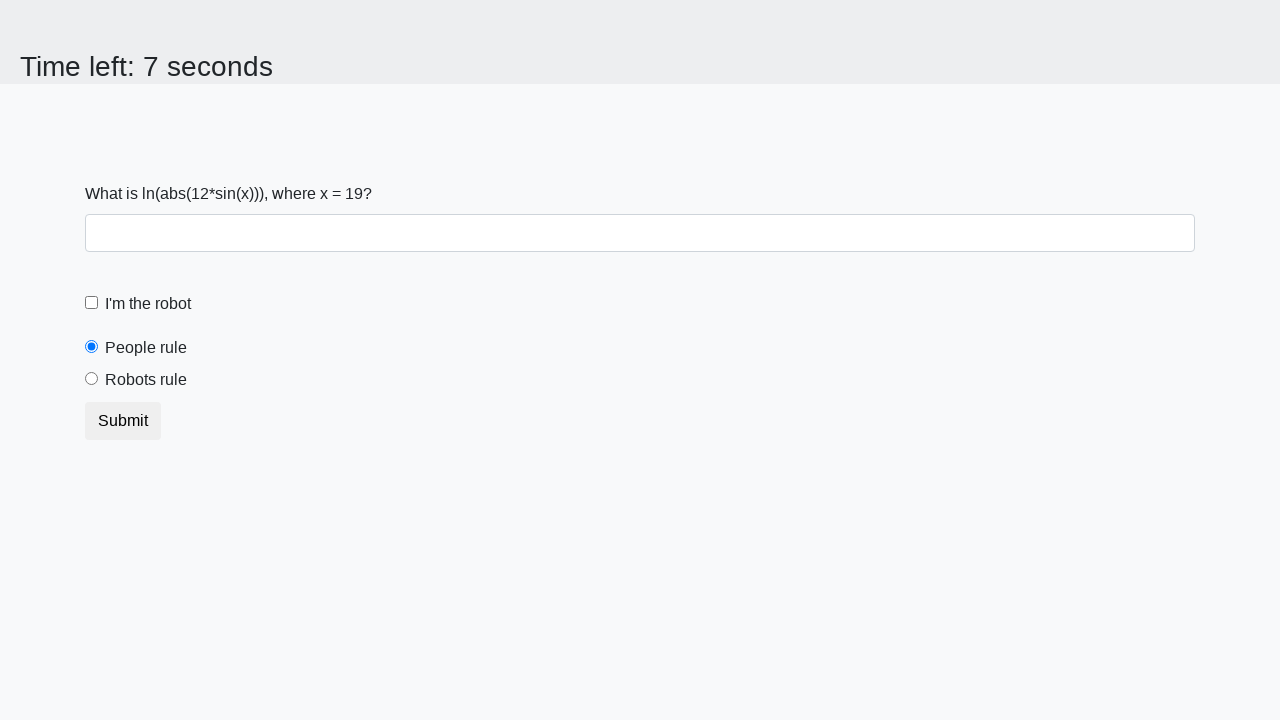